Tests the postal service search with an invalid CEP/address input to verify error handling

Starting URL: https://buscacepinter.correios.com.br/app/endereco/index.php

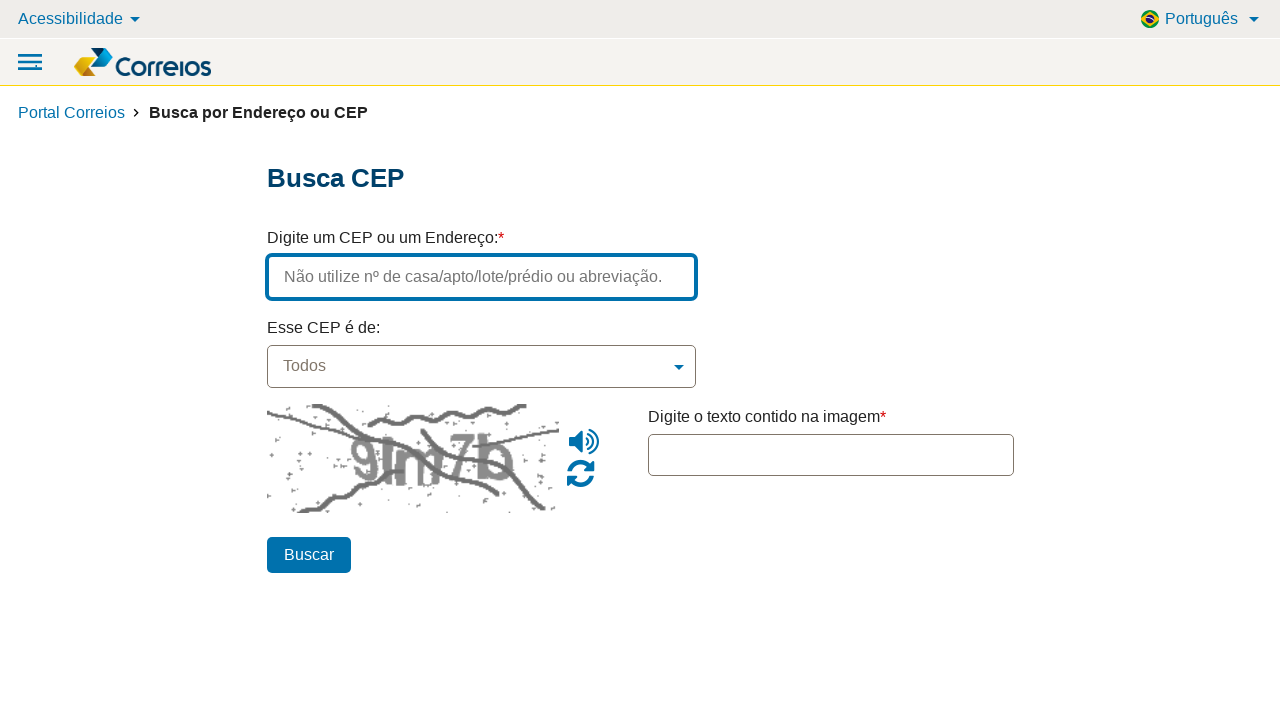

Filled address field with invalid CEP/address 'bloodborne' on input[name='endereco']
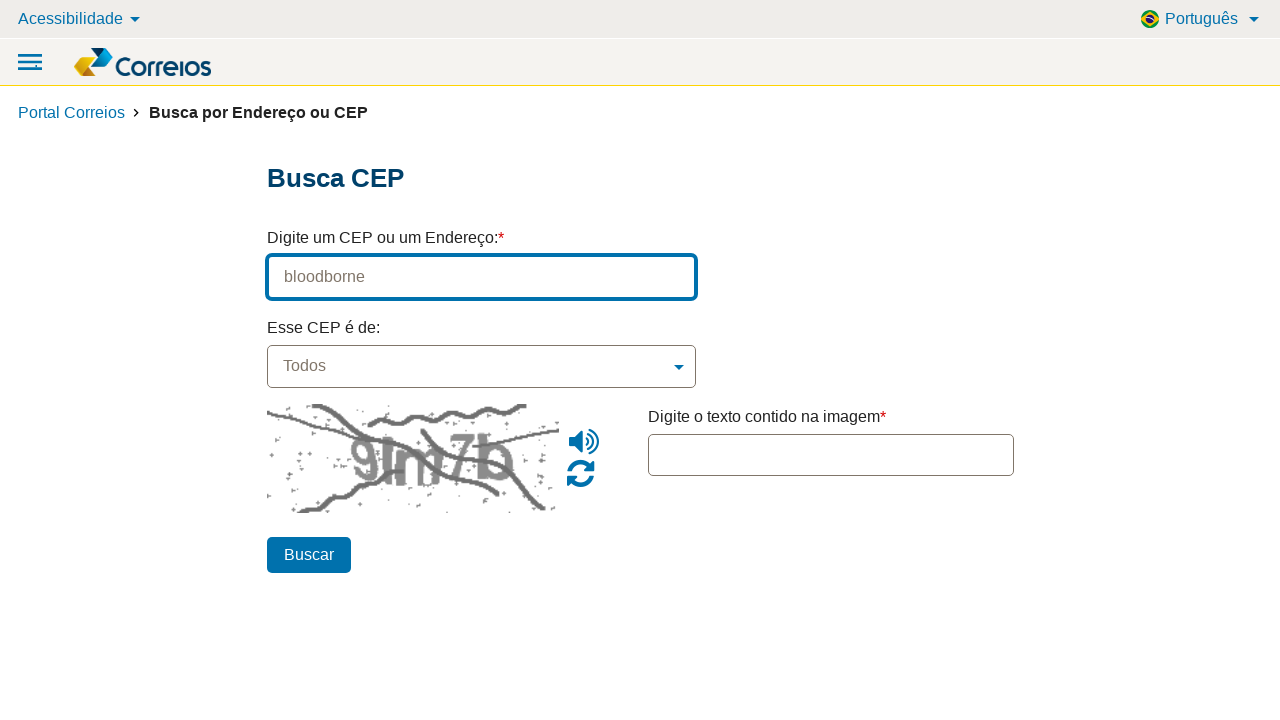

Clicked search button to submit invalid address query at (308, 555) on button[name='btn_pesquisar']
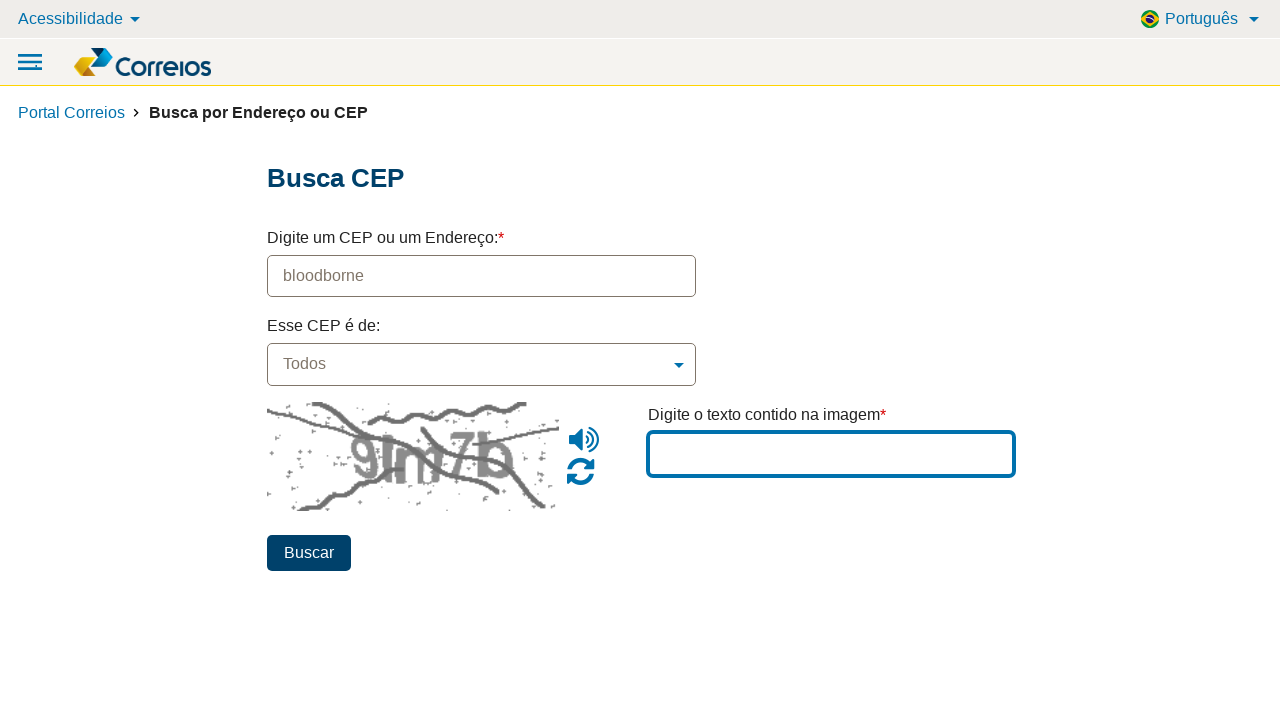

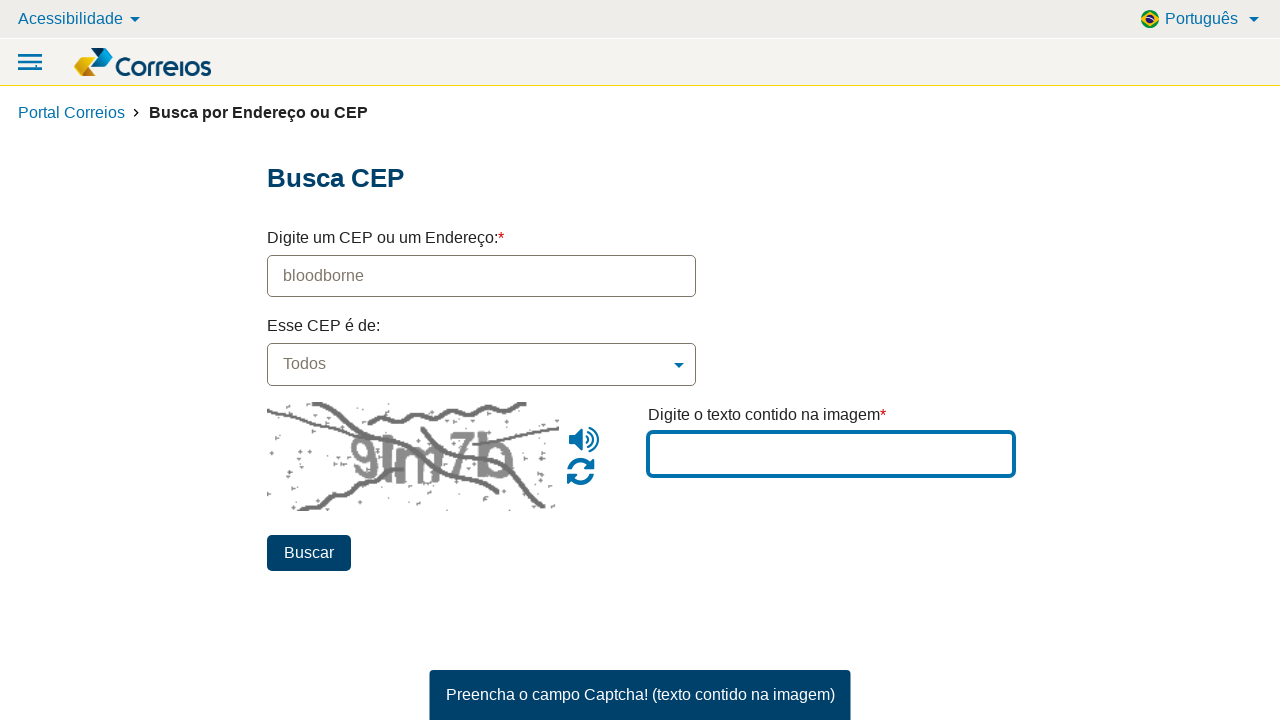